Tests marking individual todo items as complete by checking their checkboxes

Starting URL: https://demo.playwright.dev/todomvc

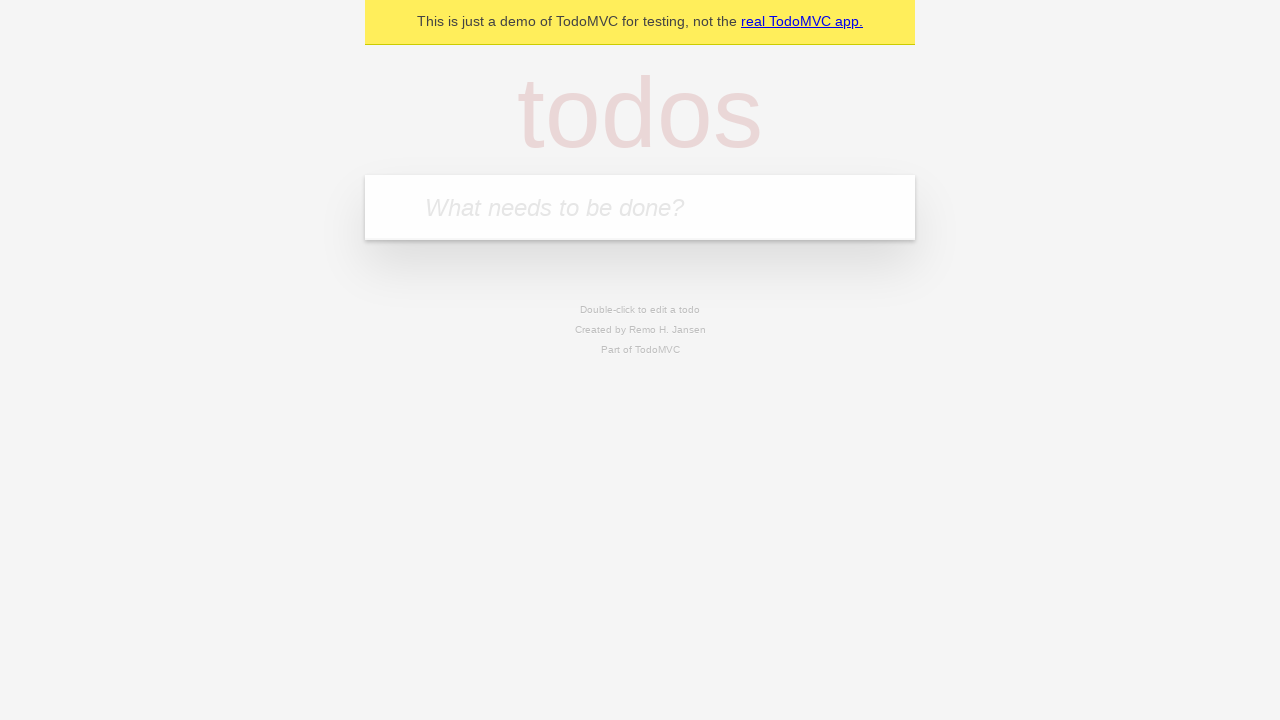

Located the todo input field with placeholder 'What needs to be done?'
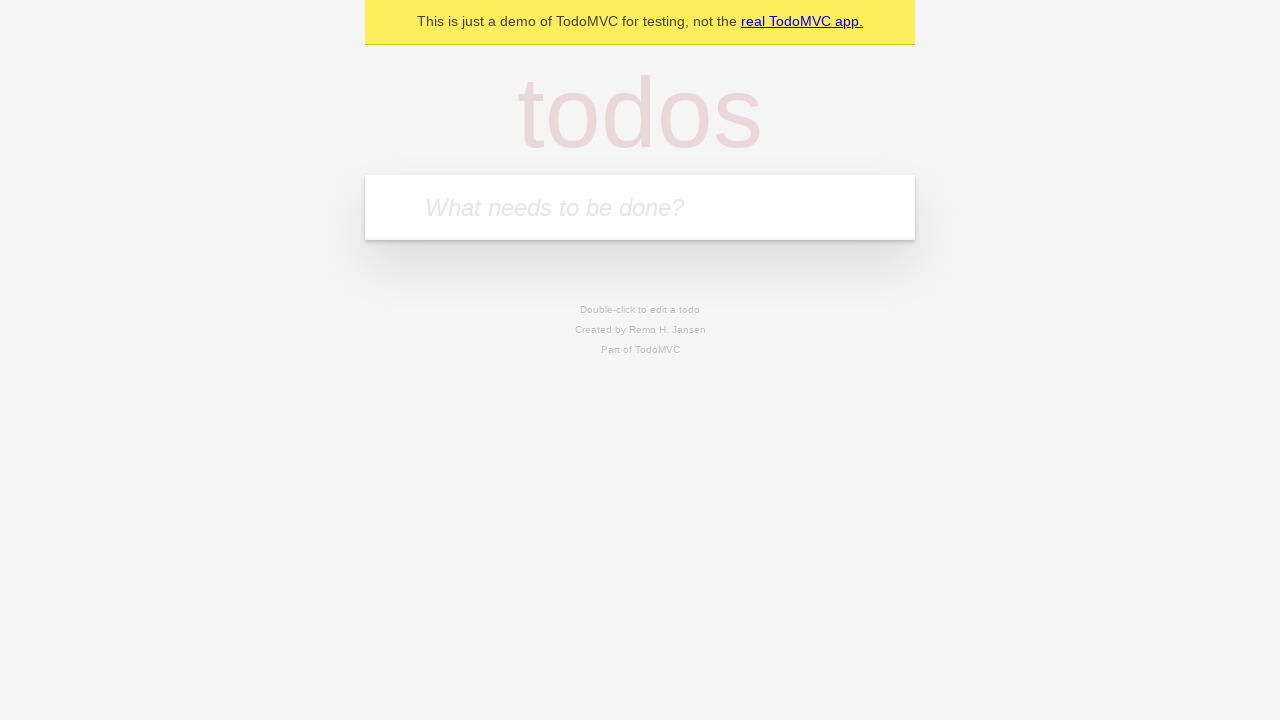

Filled todo input with 'buy some cheese' on internal:attr=[placeholder="What needs to be done?"i]
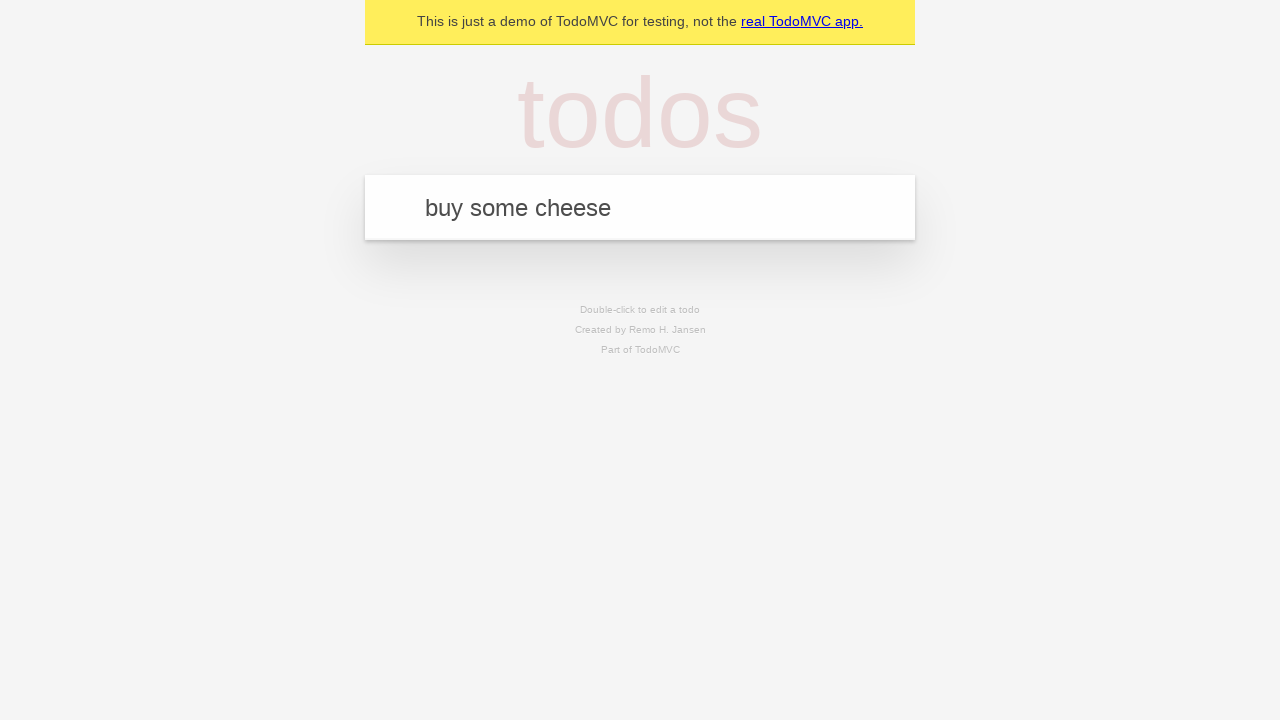

Pressed Enter to create todo item 'buy some cheese' on internal:attr=[placeholder="What needs to be done?"i]
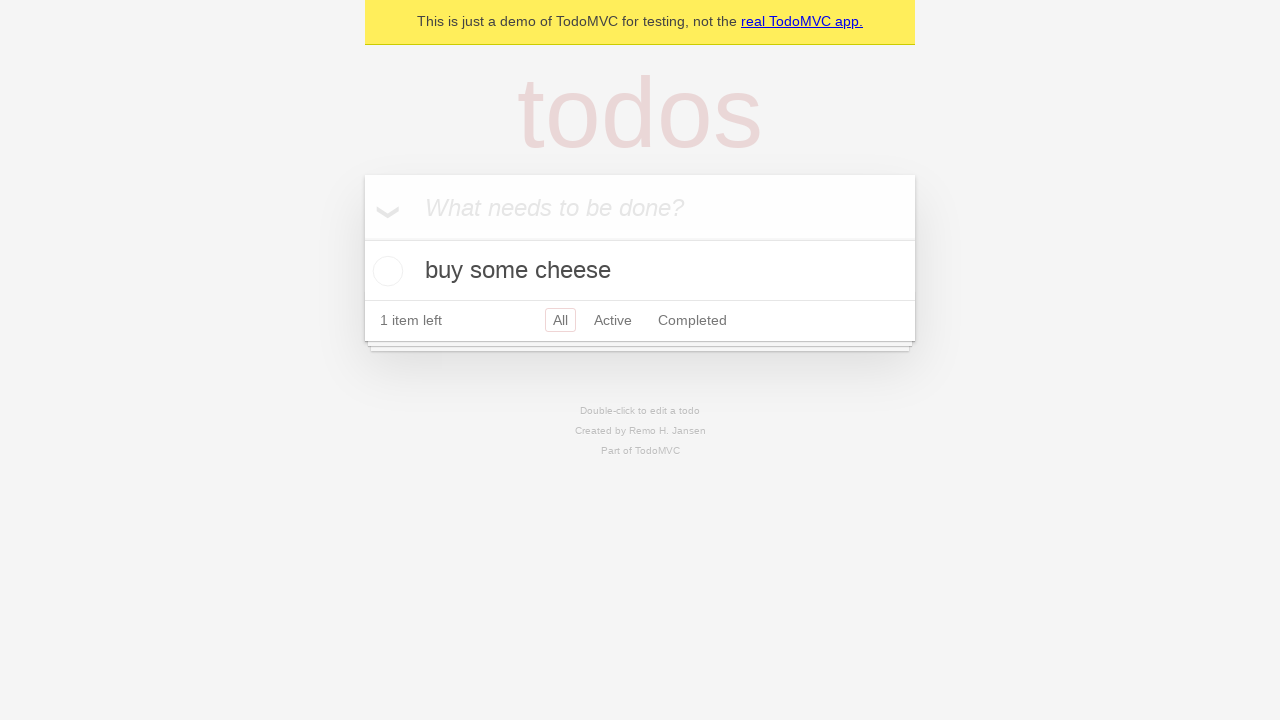

Filled todo input with 'feed the cat' on internal:attr=[placeholder="What needs to be done?"i]
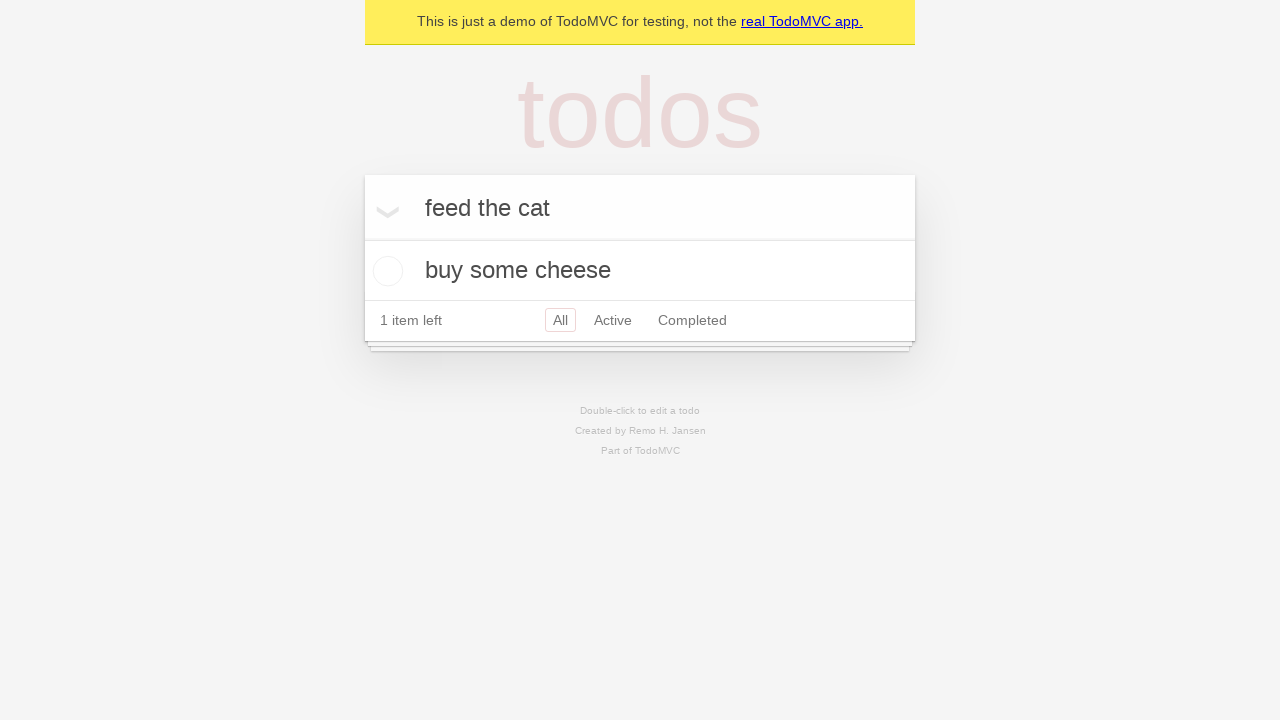

Pressed Enter to create todo item 'feed the cat' on internal:attr=[placeholder="What needs to be done?"i]
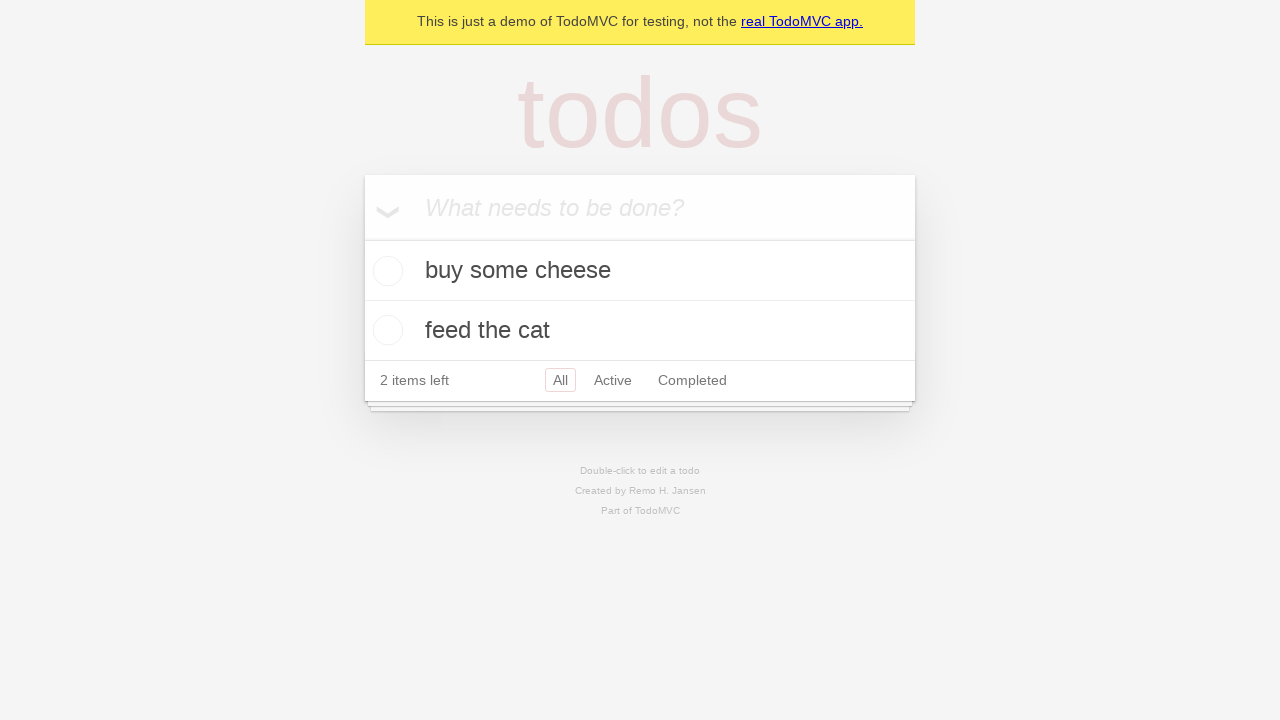

Waited for todo items to appear on the page
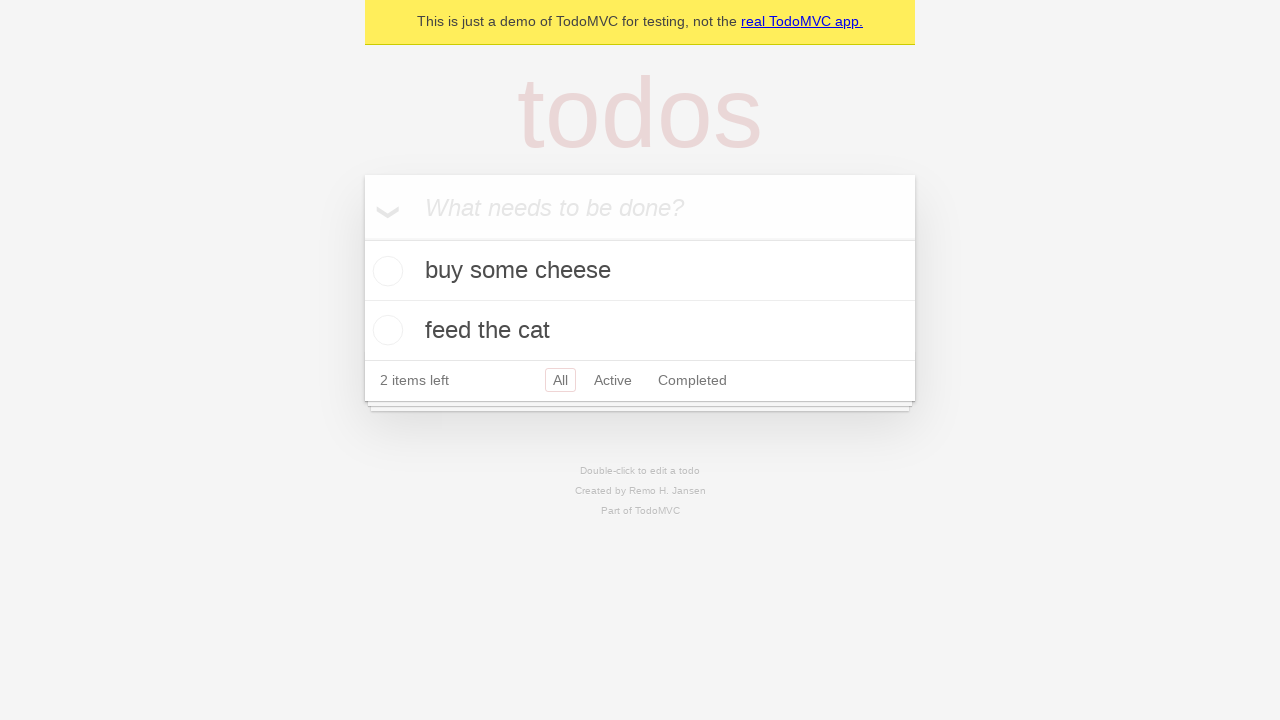

Located the first todo item
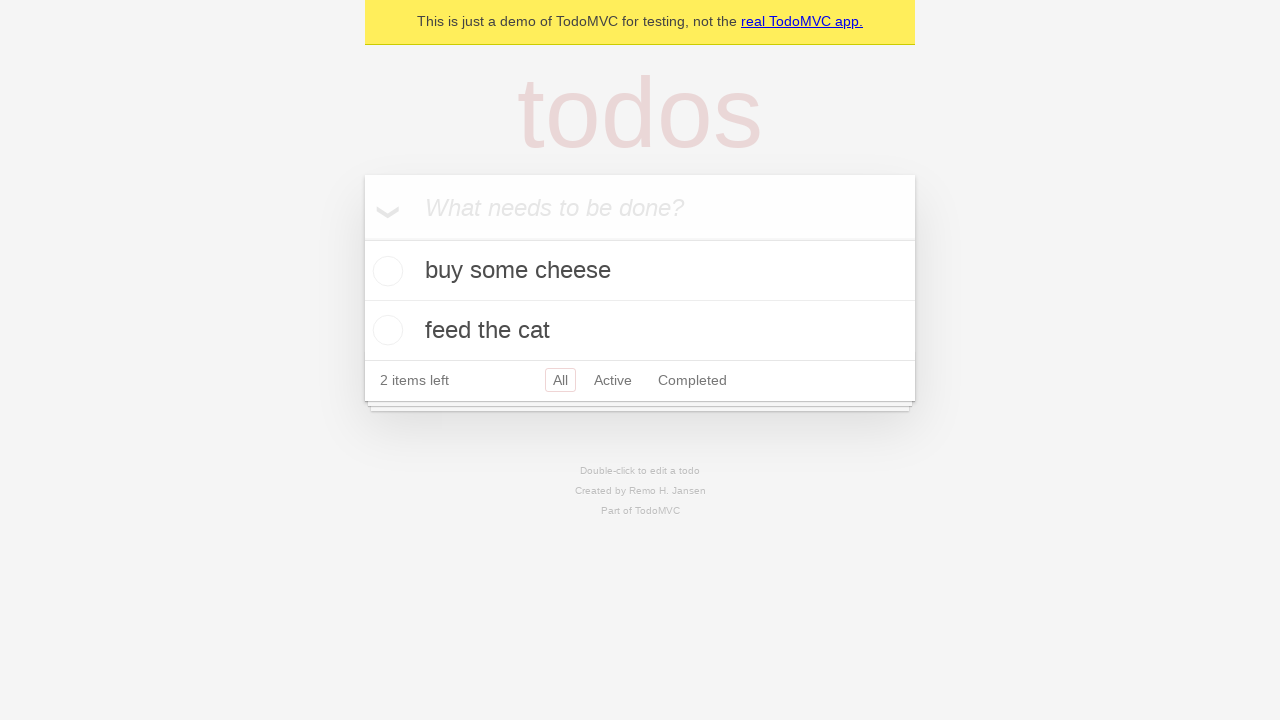

Checked the checkbox for the first todo item 'buy some cheese' at (385, 271) on internal:testid=[data-testid="todo-item"s] >> nth=0 >> internal:role=checkbox
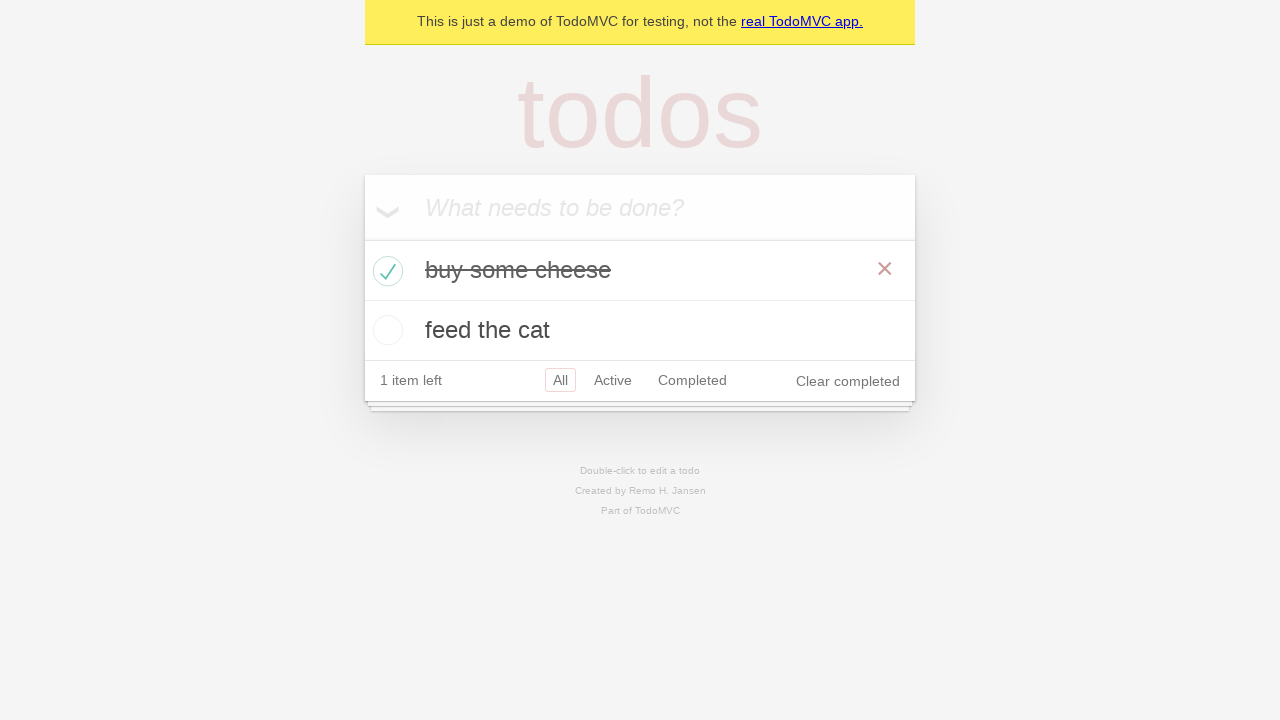

Located the second todo item
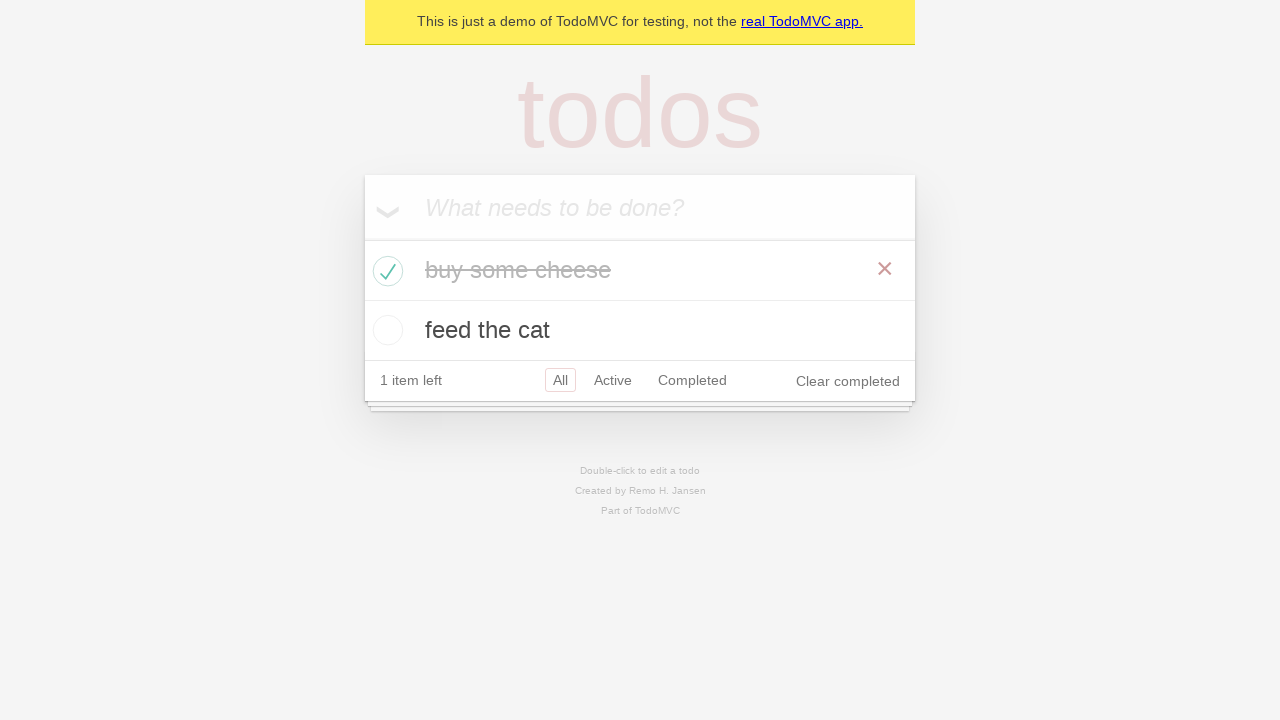

Checked the checkbox for the second todo item 'feed the cat' at (385, 330) on internal:testid=[data-testid="todo-item"s] >> nth=1 >> internal:role=checkbox
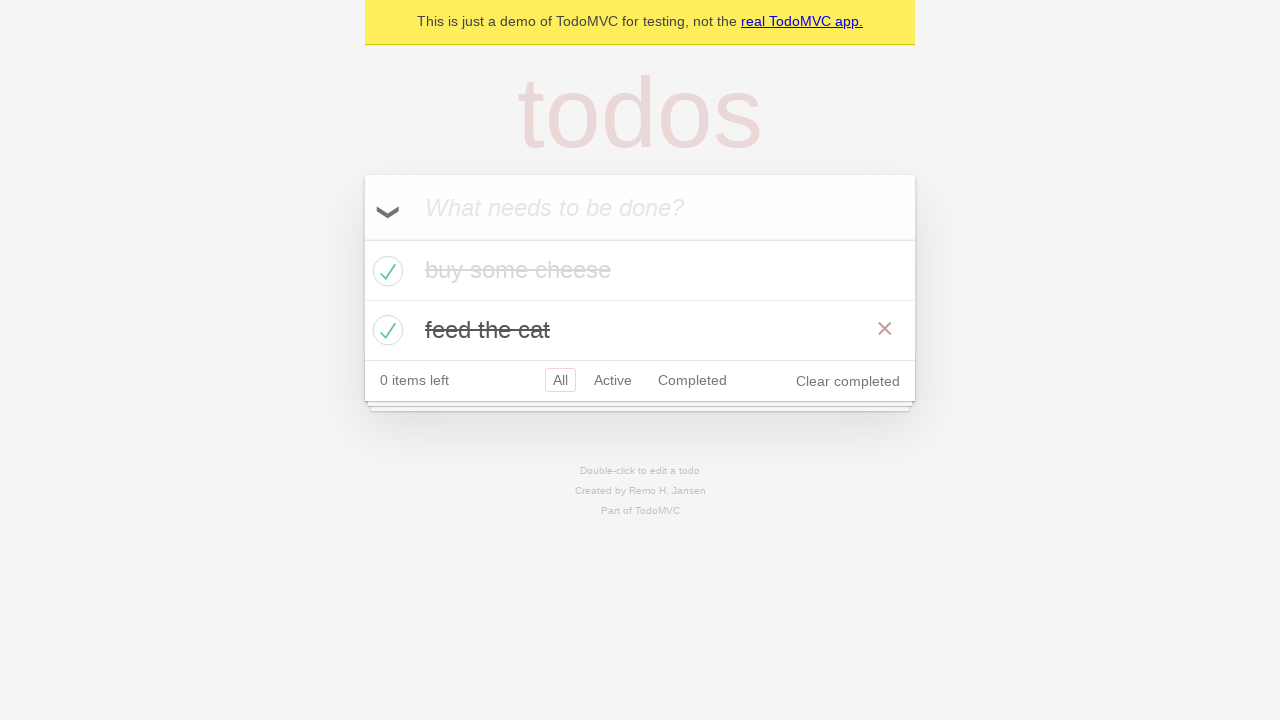

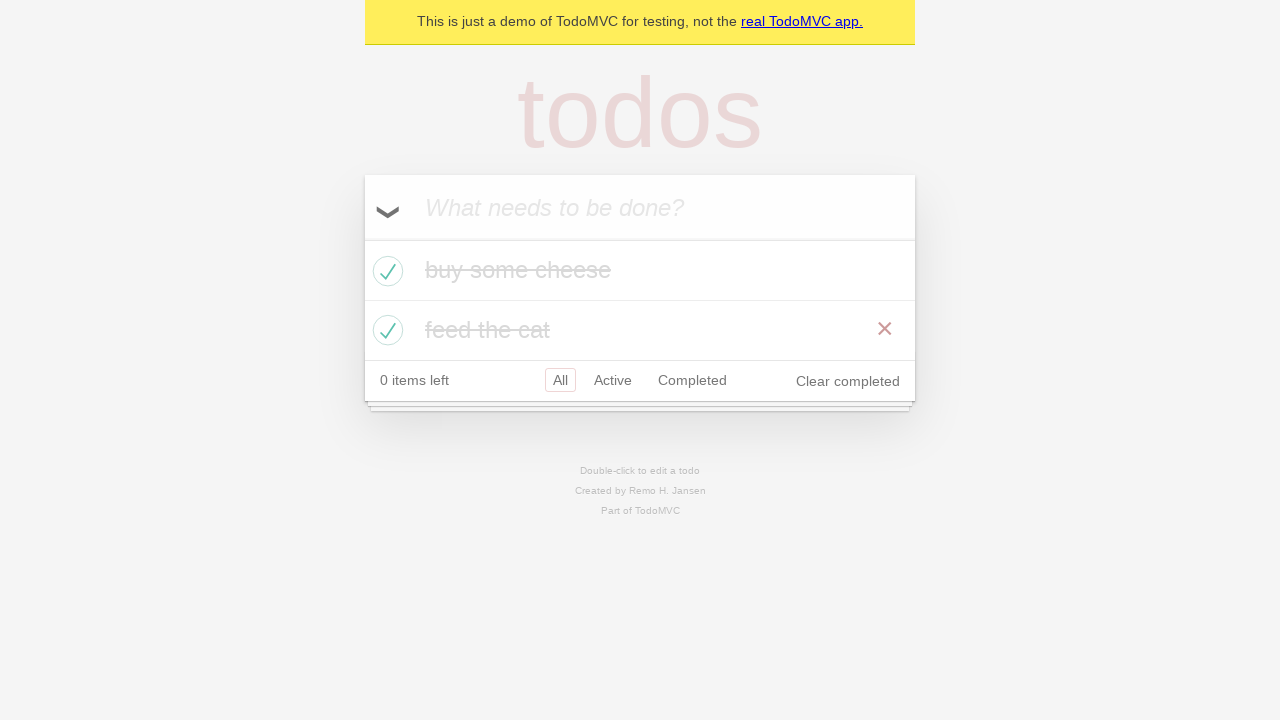